Tests a registration form by filling in user details (first name, last name, email, password) and submitting the form, then verifying table data is displayed

Starting URL: https://www.hyrtutorials.com/p/add-padding-to-containers.html

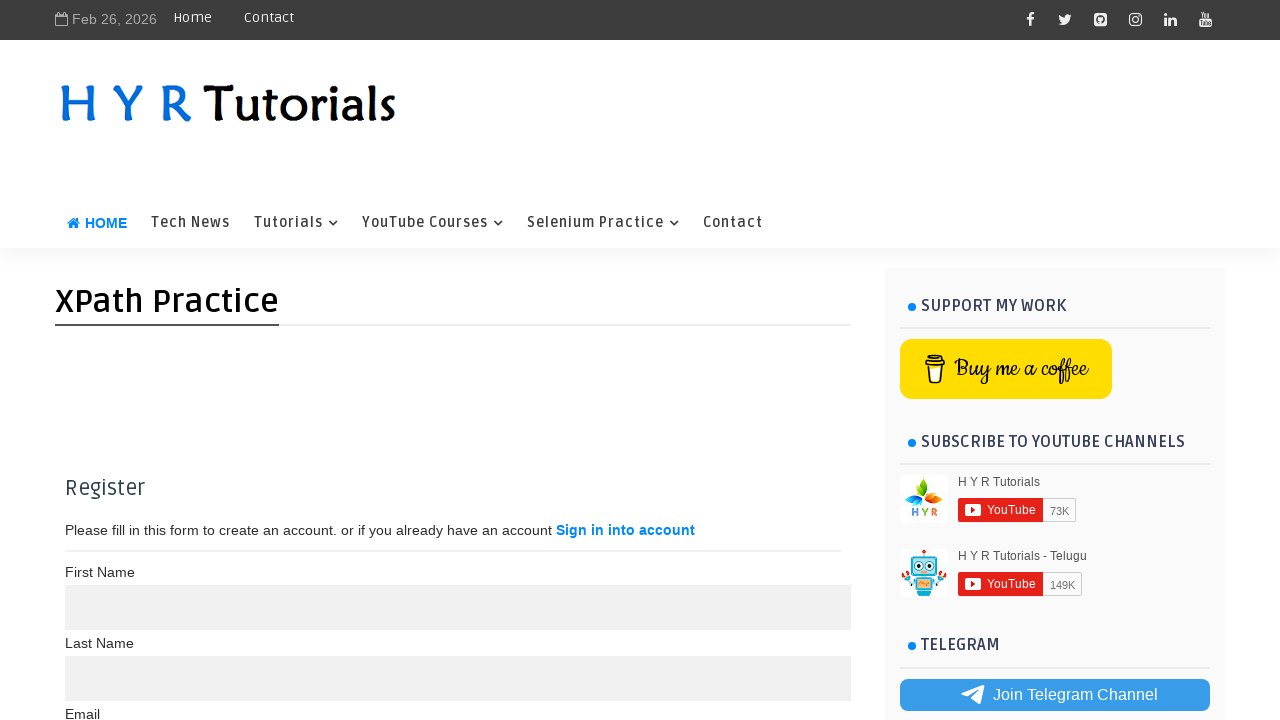

Filled First Name field with 'Kartheeswaran' on xpath=//label[normalize-space()='First Name']/following-sibling::input[1]
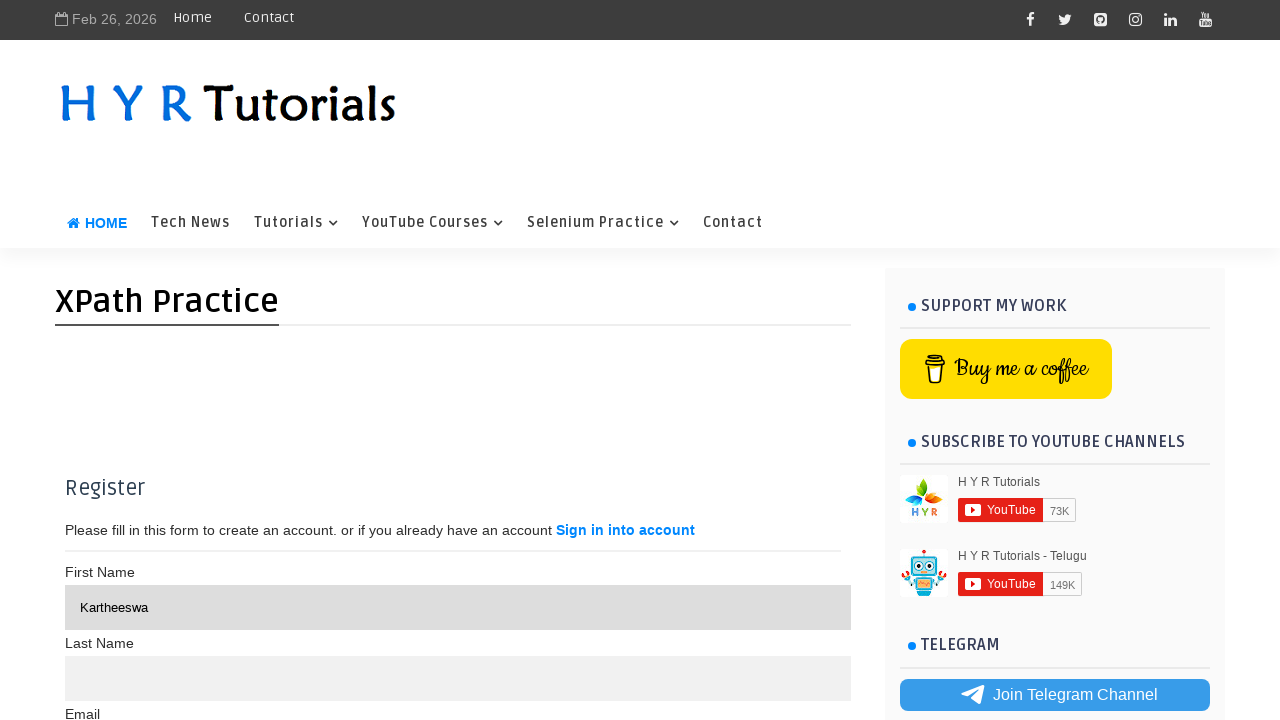

Filled Last Name field with 'Govintharajan' on xpath=//label[normalize-space()='Last Name']/following-sibling::input[1]
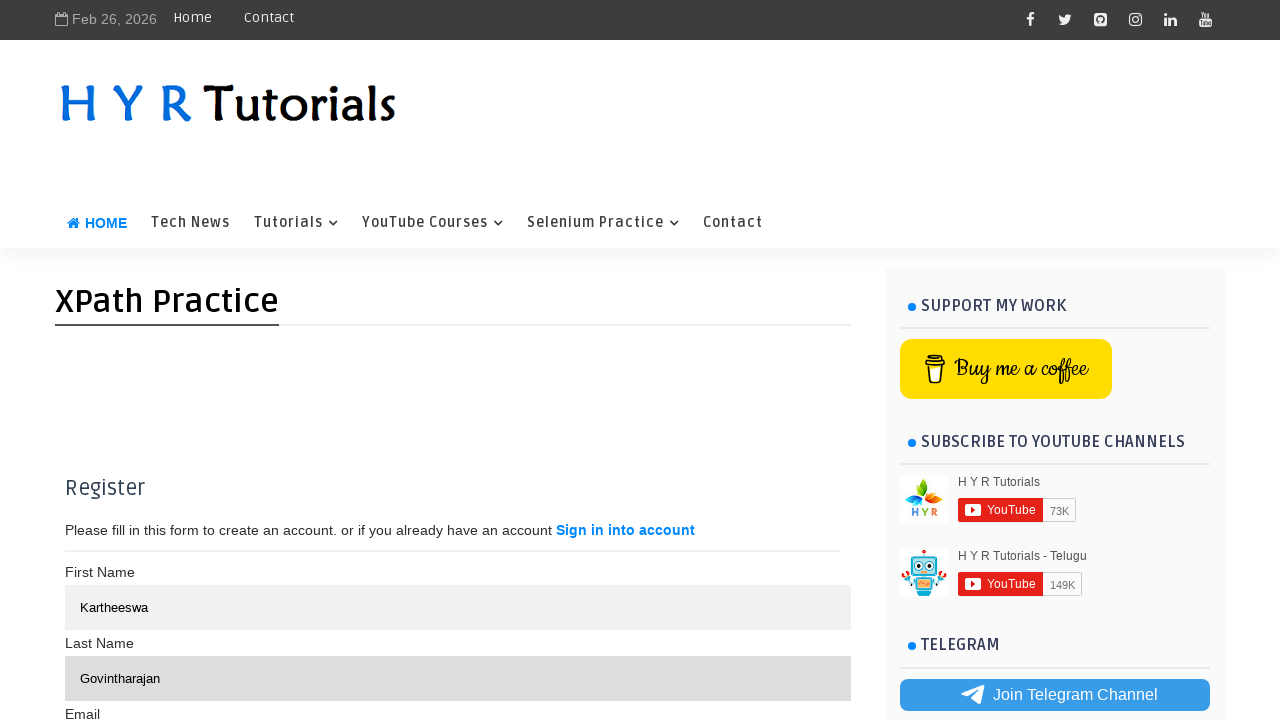

Filled Email field with 'testuser847@example.com' on xpath=//label[normalize-space()='Email']/following-sibling::input[1]
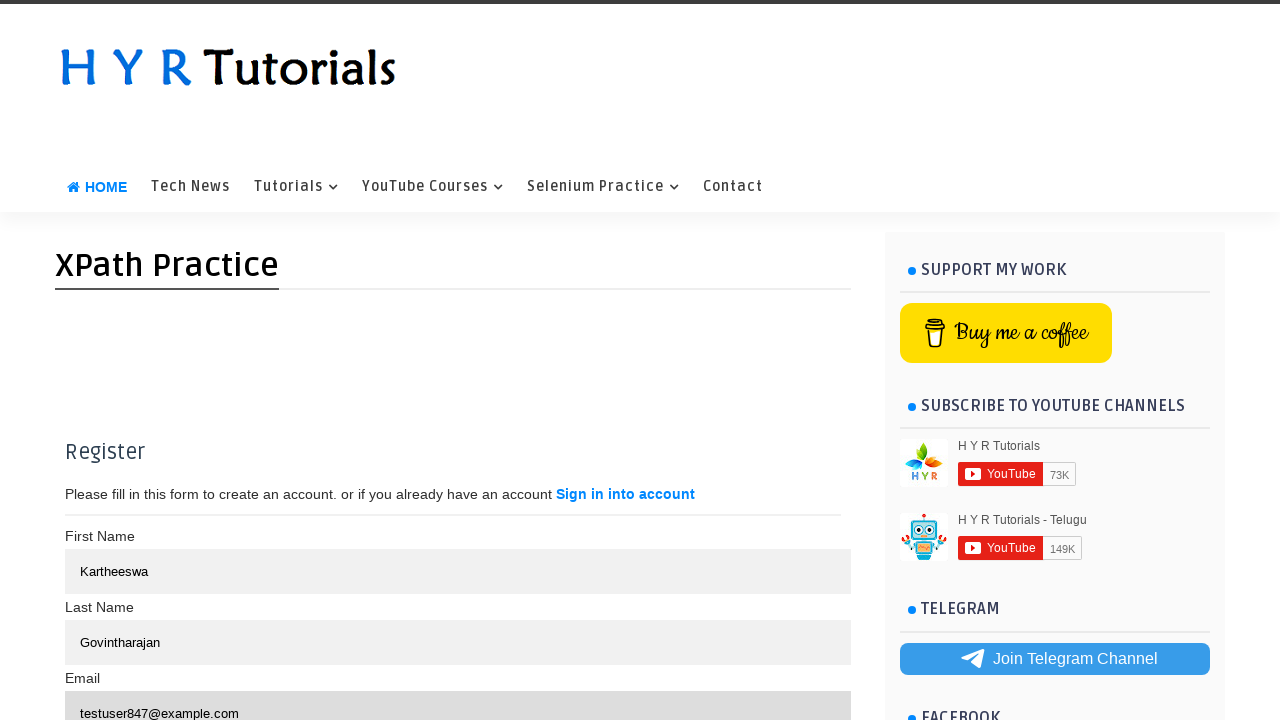

Filled Password field with 'Test@123456' on xpath=//div[@class='container']//div//input[@type='password']
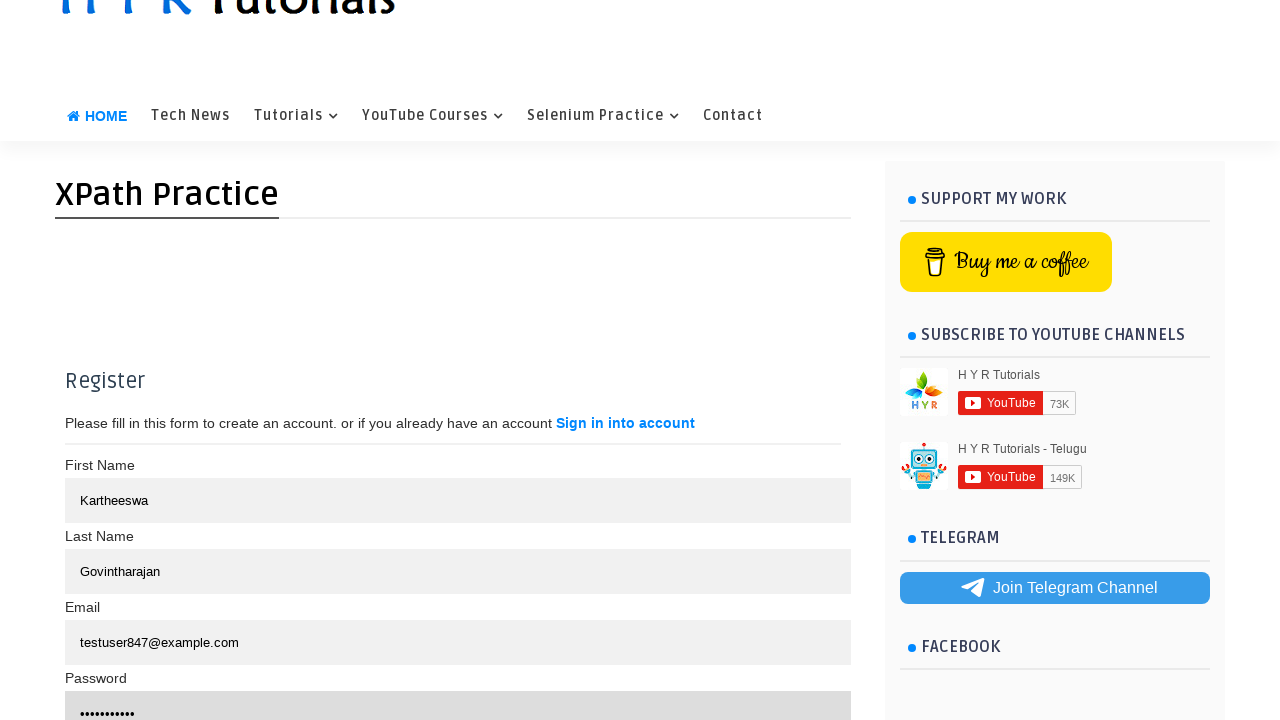

Filled Repeat Password field with 'Test@123456' on xpath=//input[4]
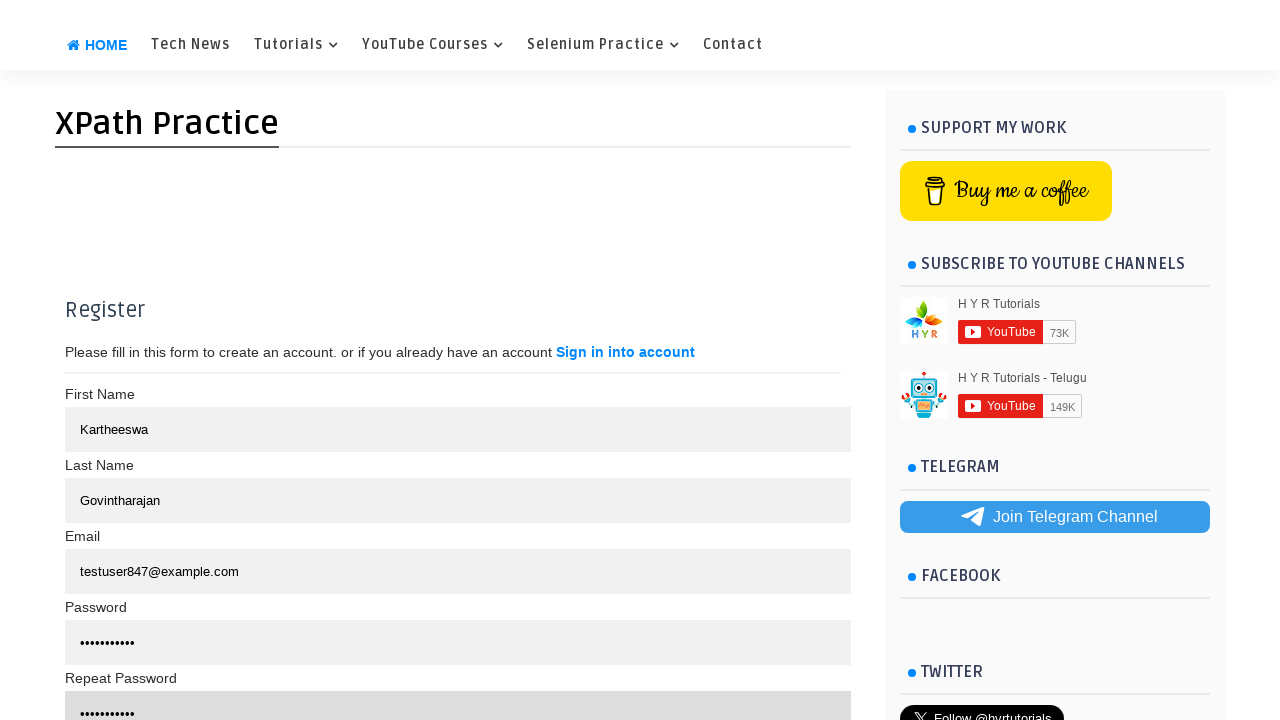

Clicked Register button to submit the form at (373, 360) on xpath=//button[normalize-space()='Register']
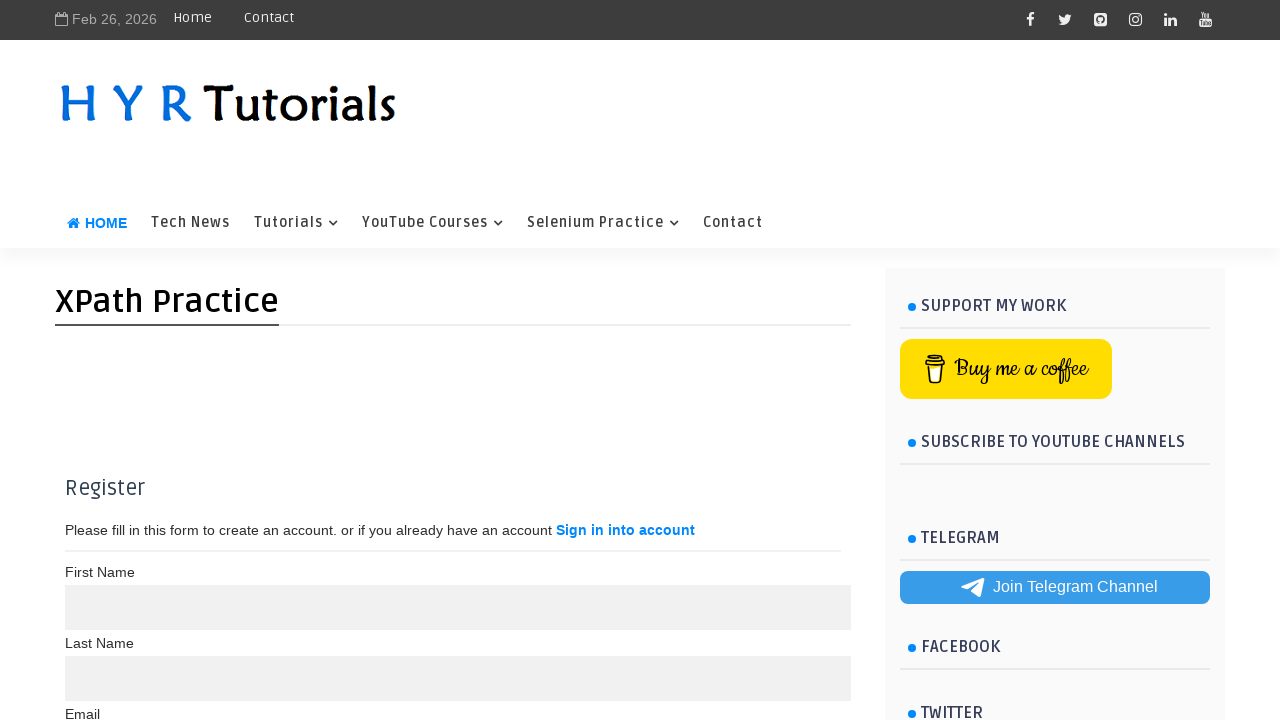

Table loaded successfully after registration
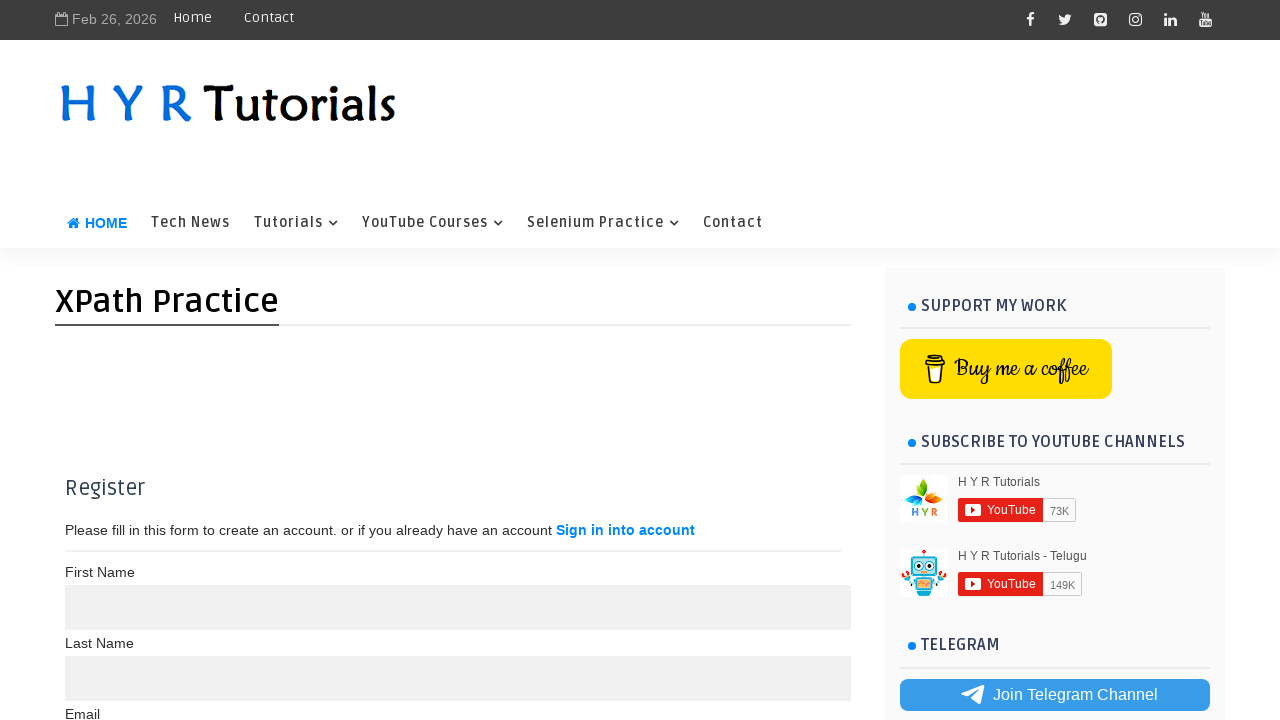

Located salary column elements in the table
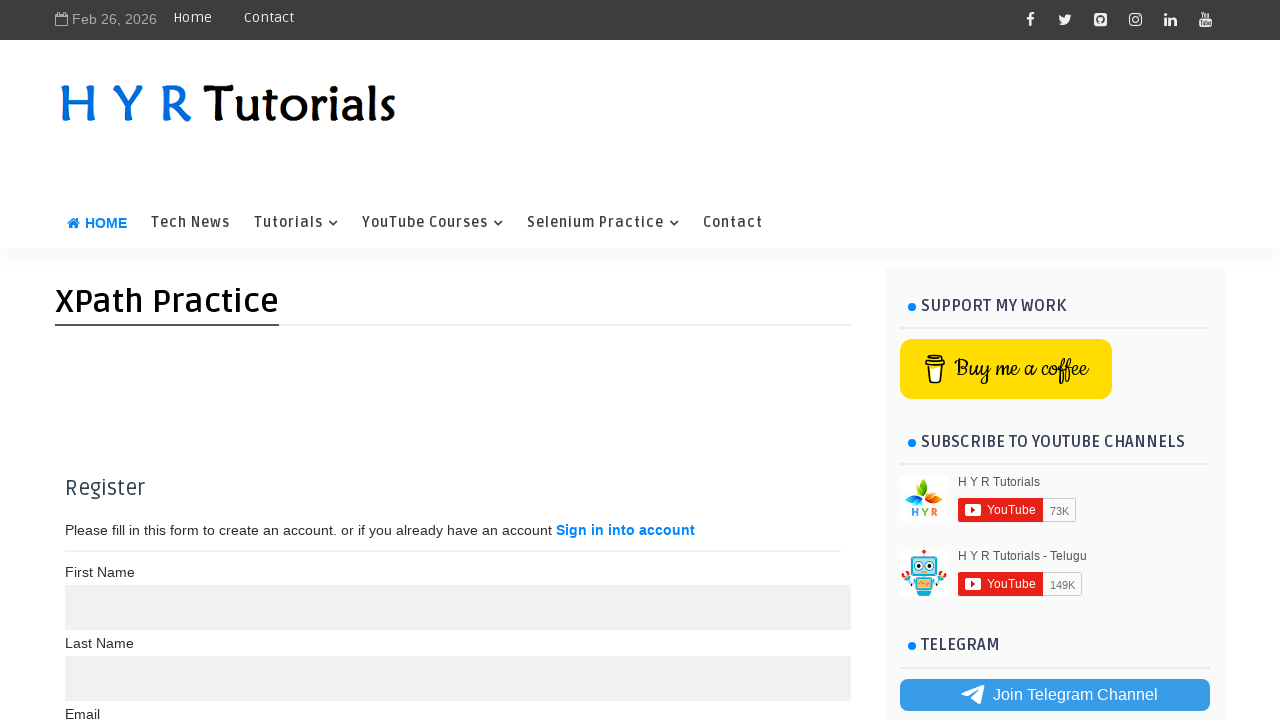

Verified salary data at row 1
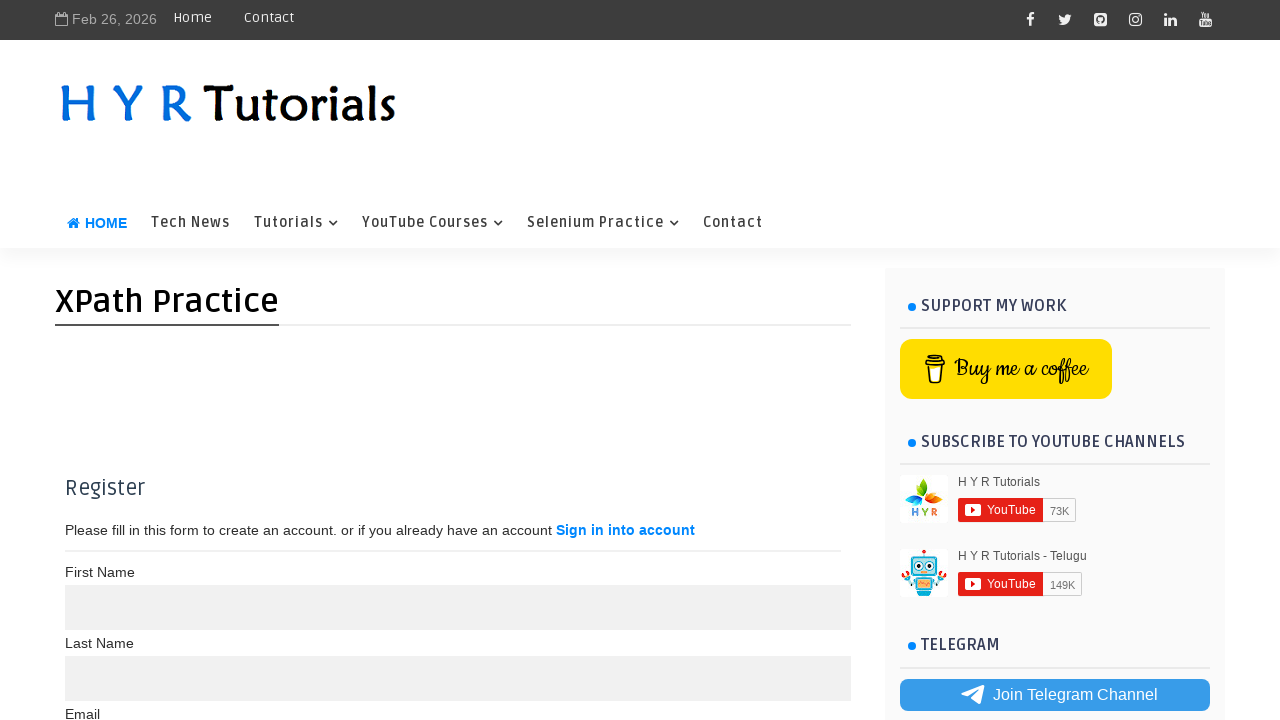

Verified salary data at row 2
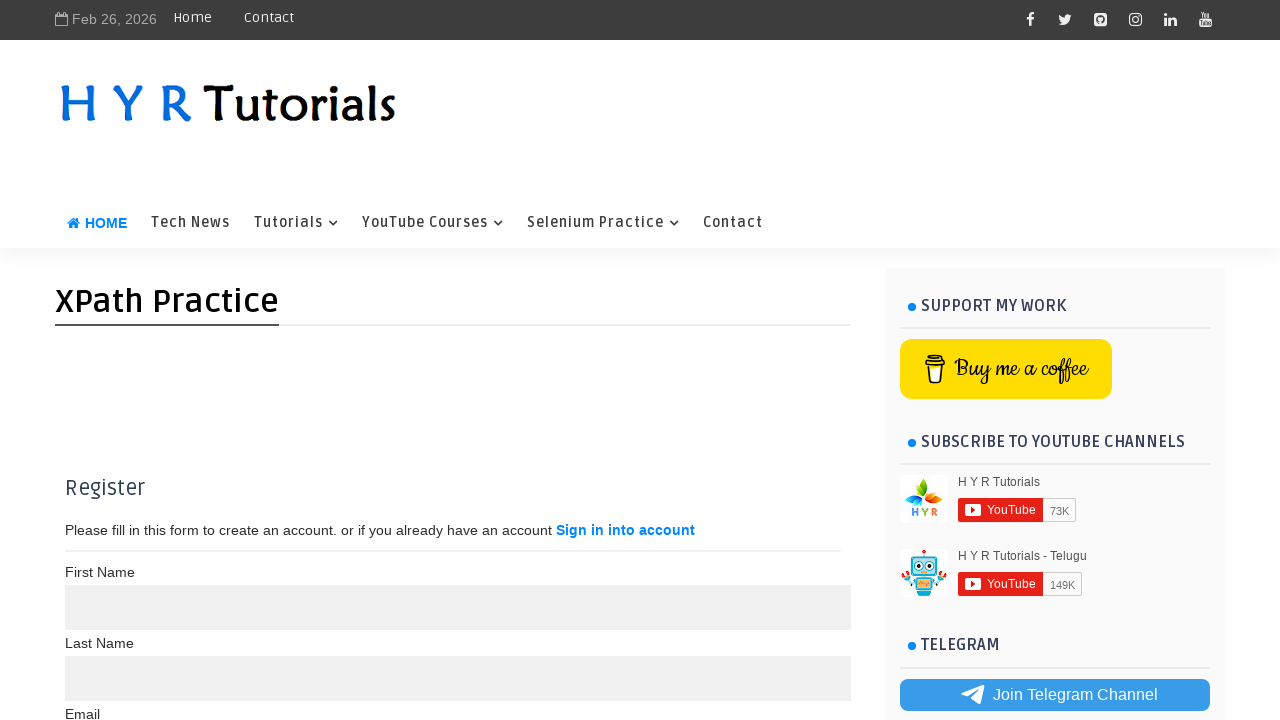

Verified salary data at row 3
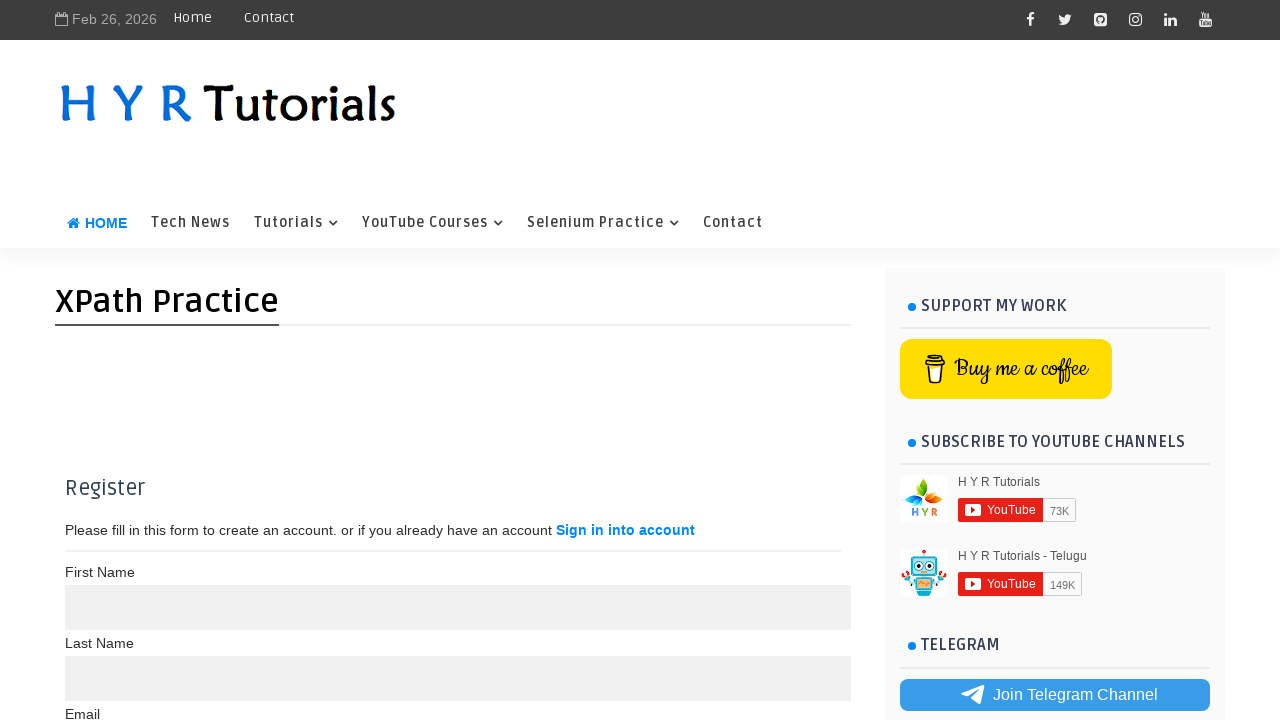

Verified salary data at row 4
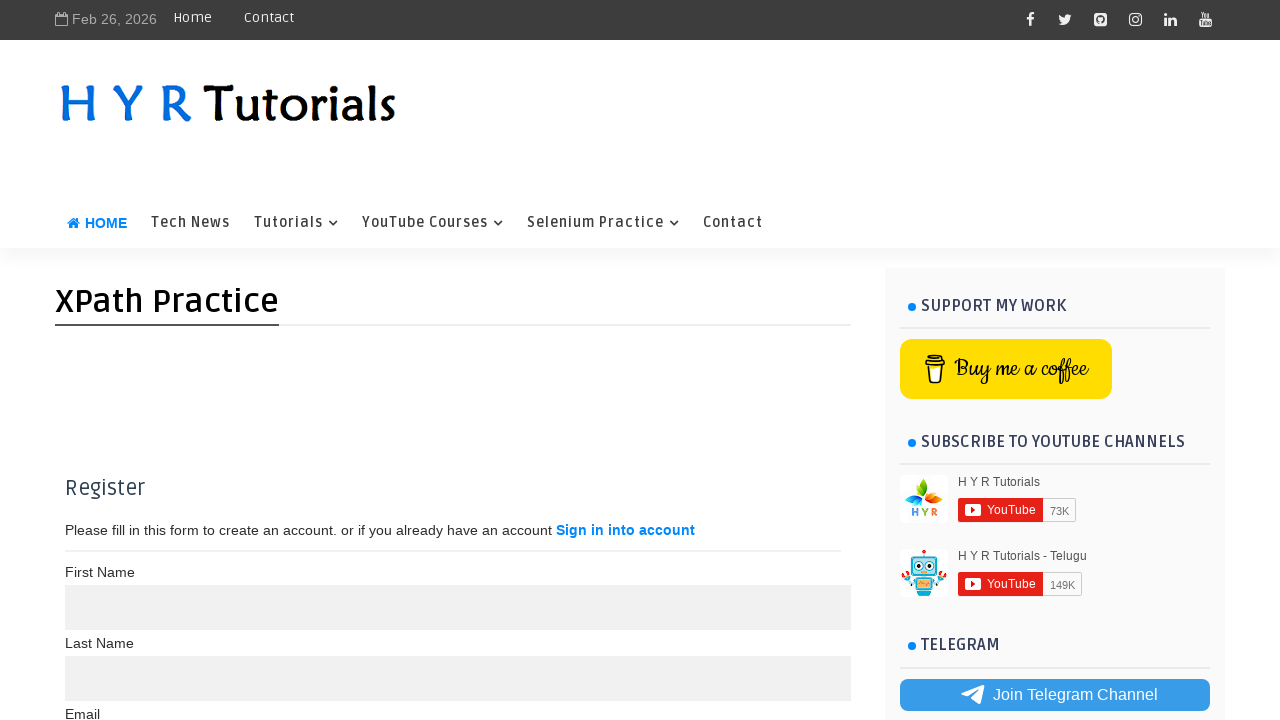

Verified salary data at row 5
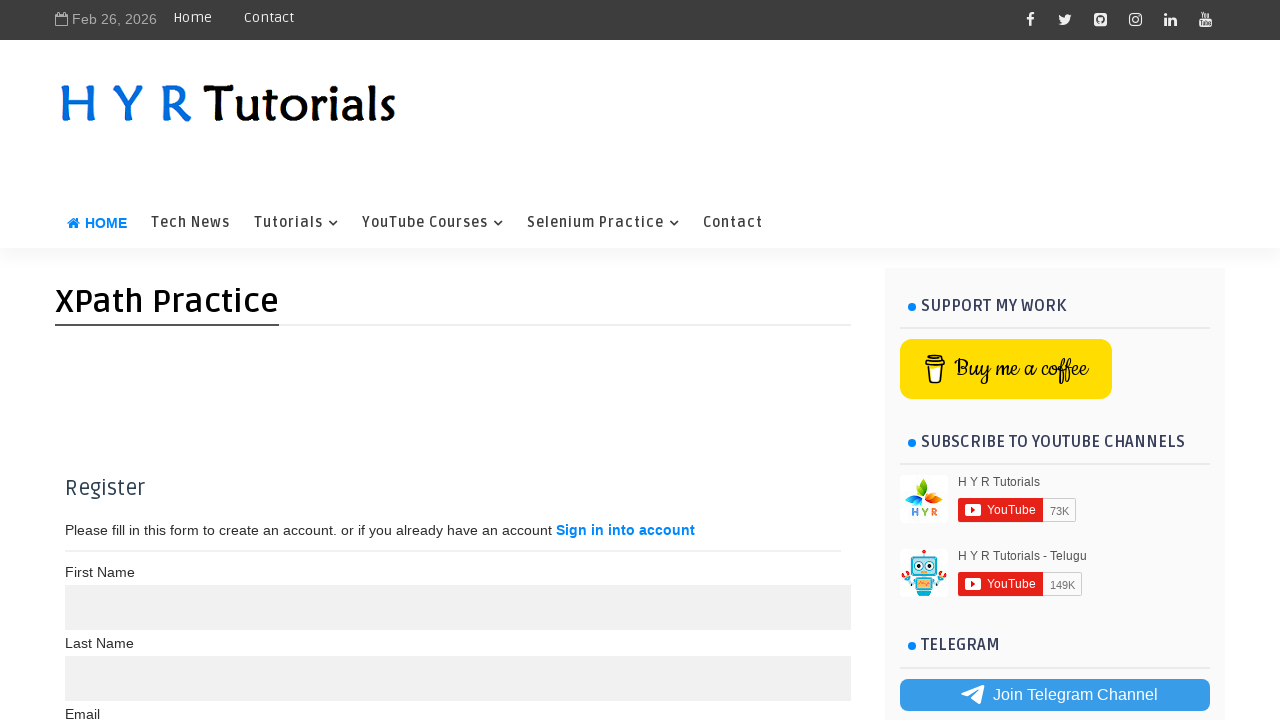

Verified salary data at row 6
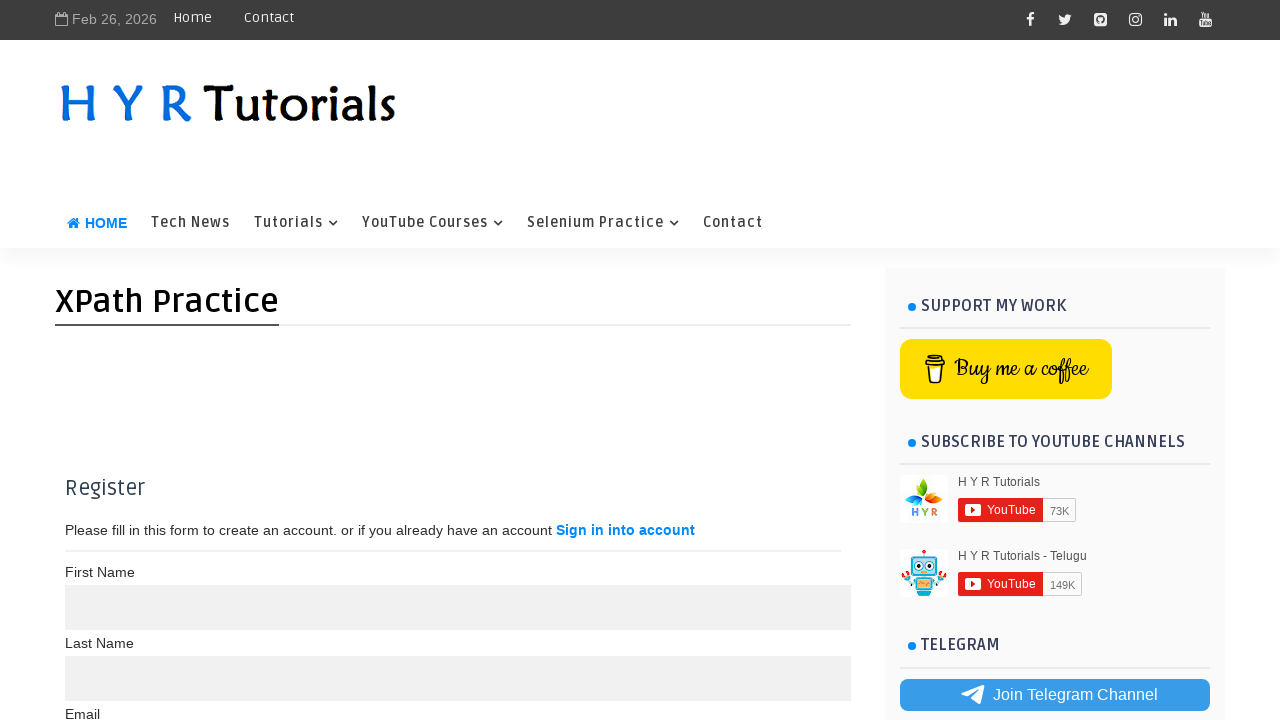

Located country column elements in the table
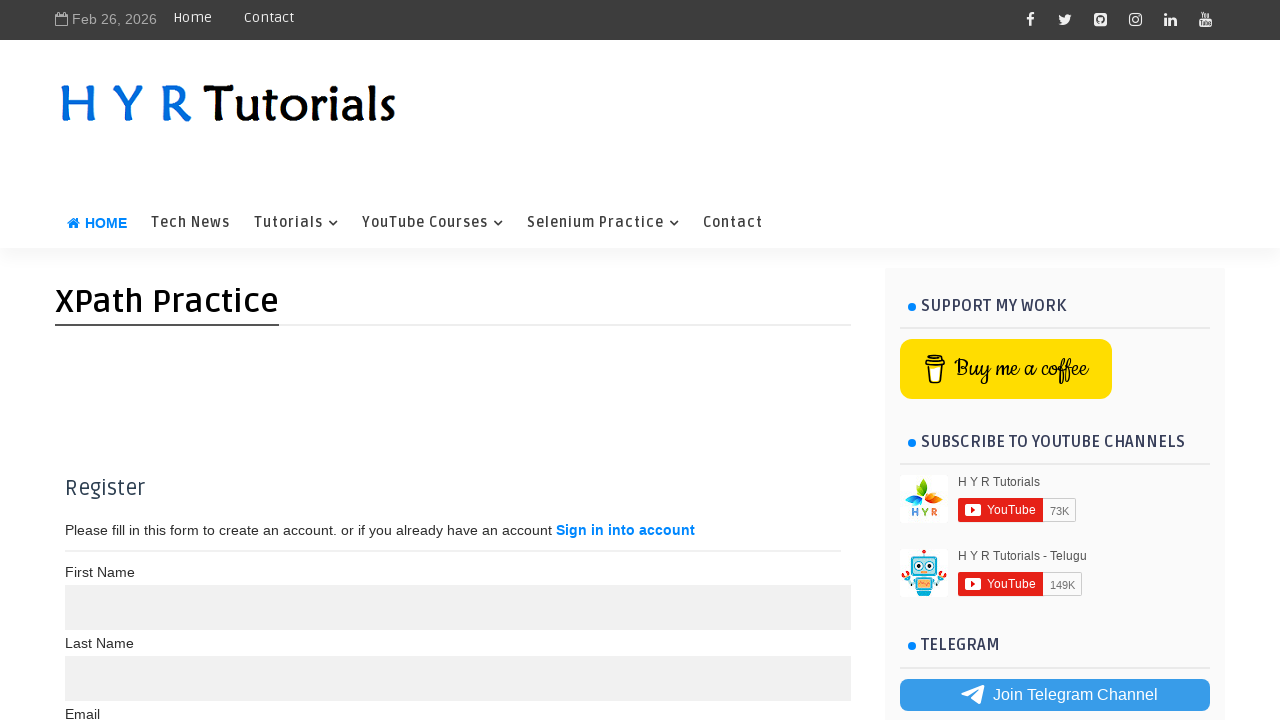

Verified country data at row 1
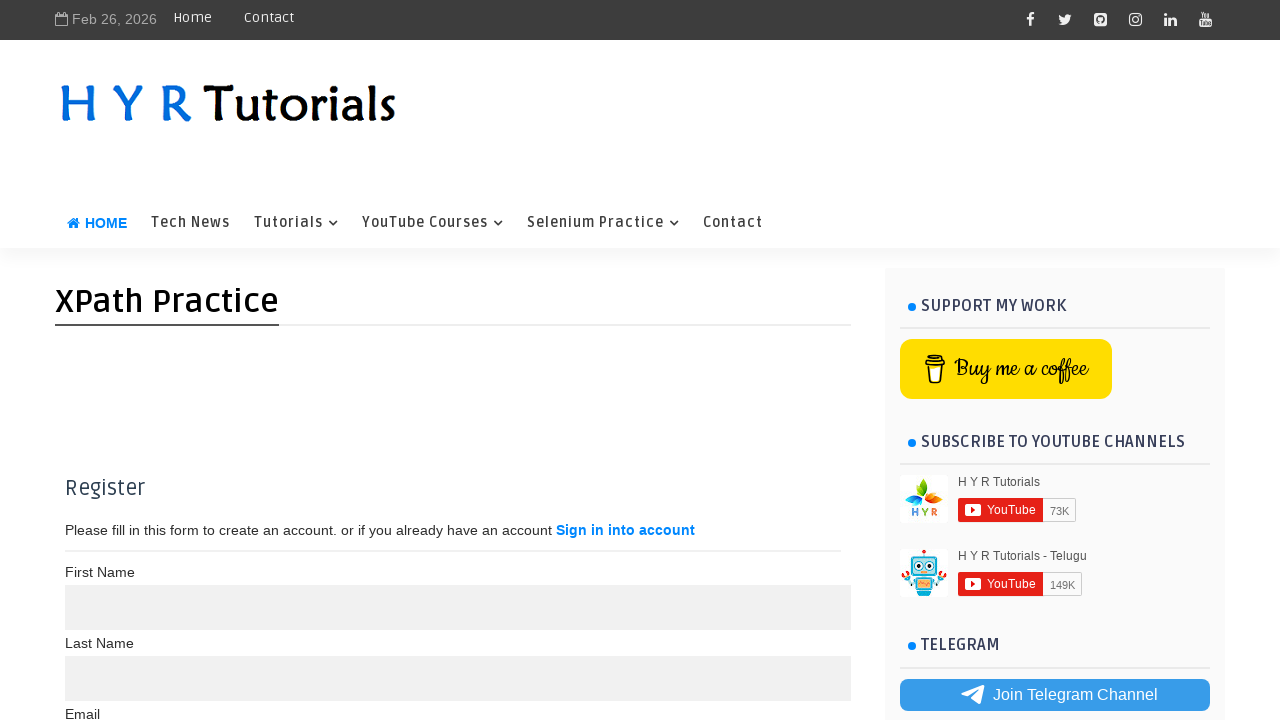

Verified country data at row 2
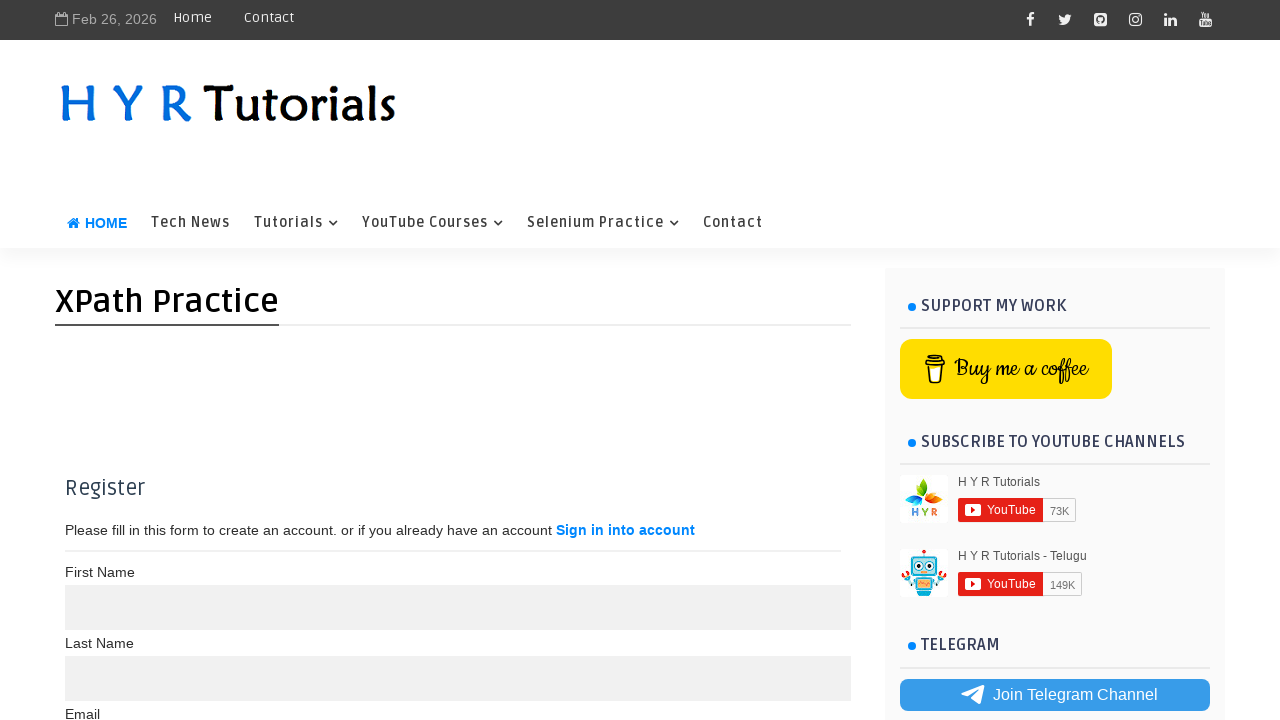

Verified country data at row 3
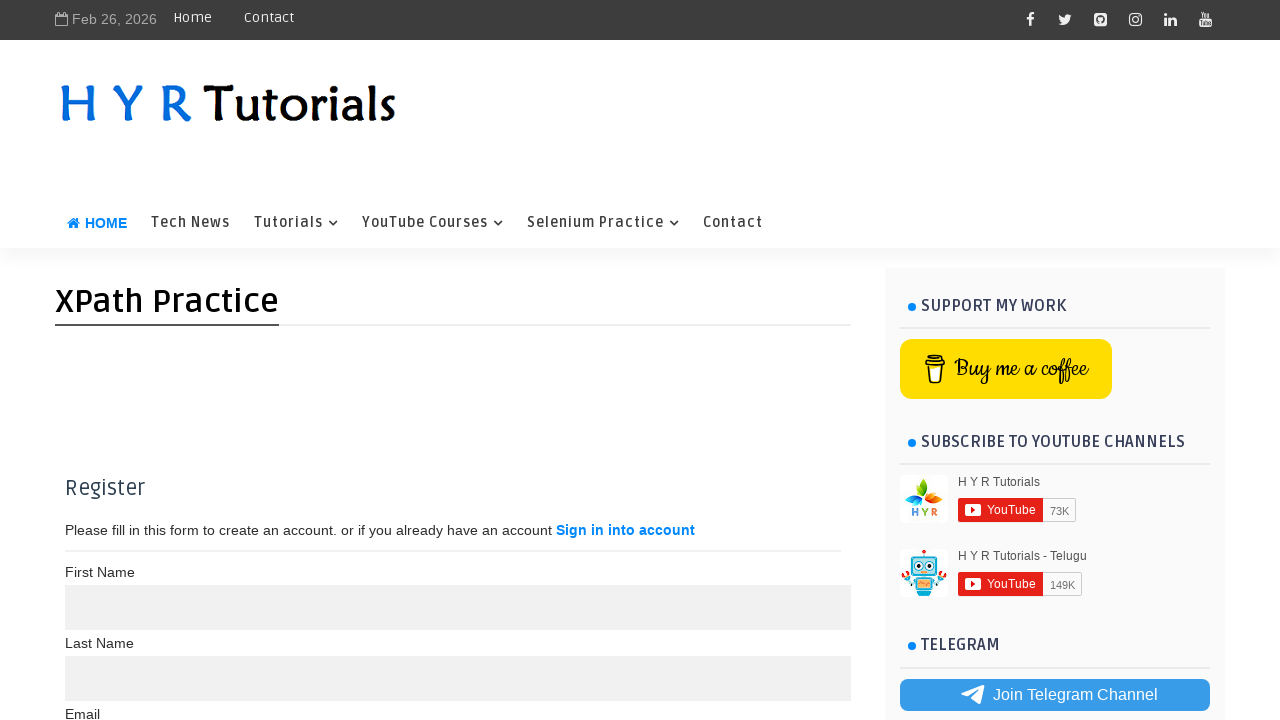

Verified country data at row 4
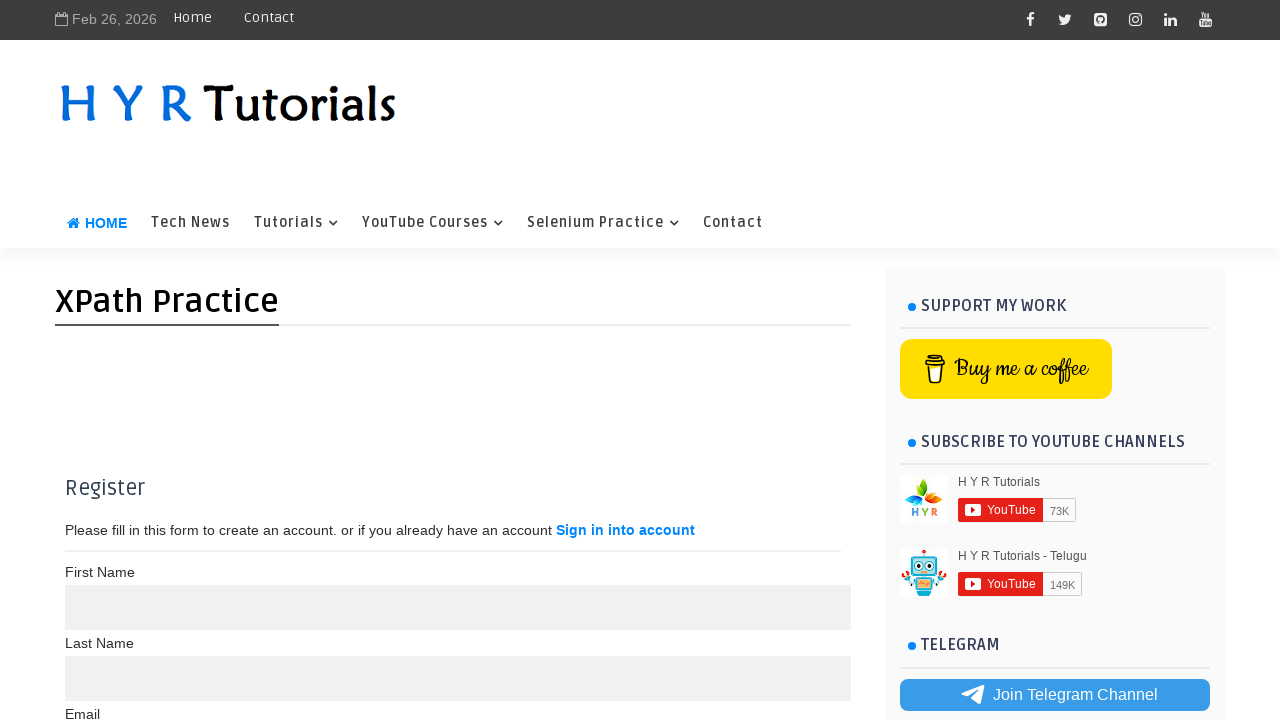

Verified country data at row 5
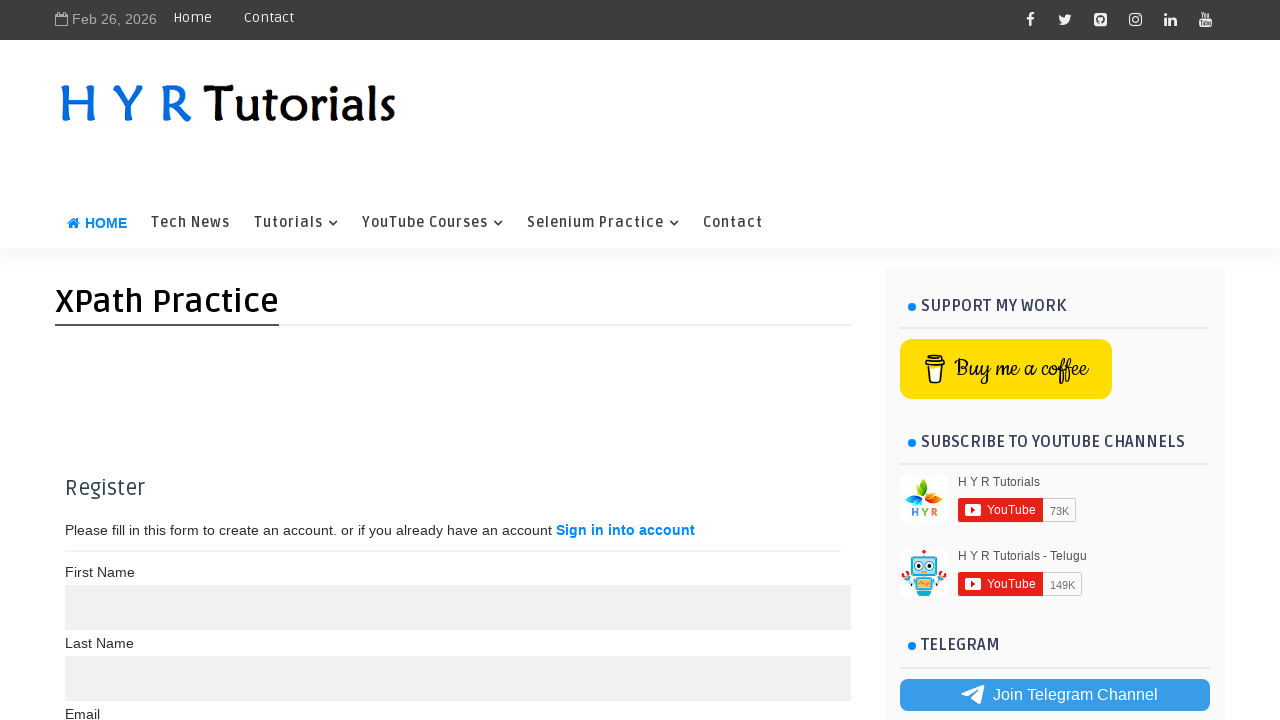

Verified country data at row 6
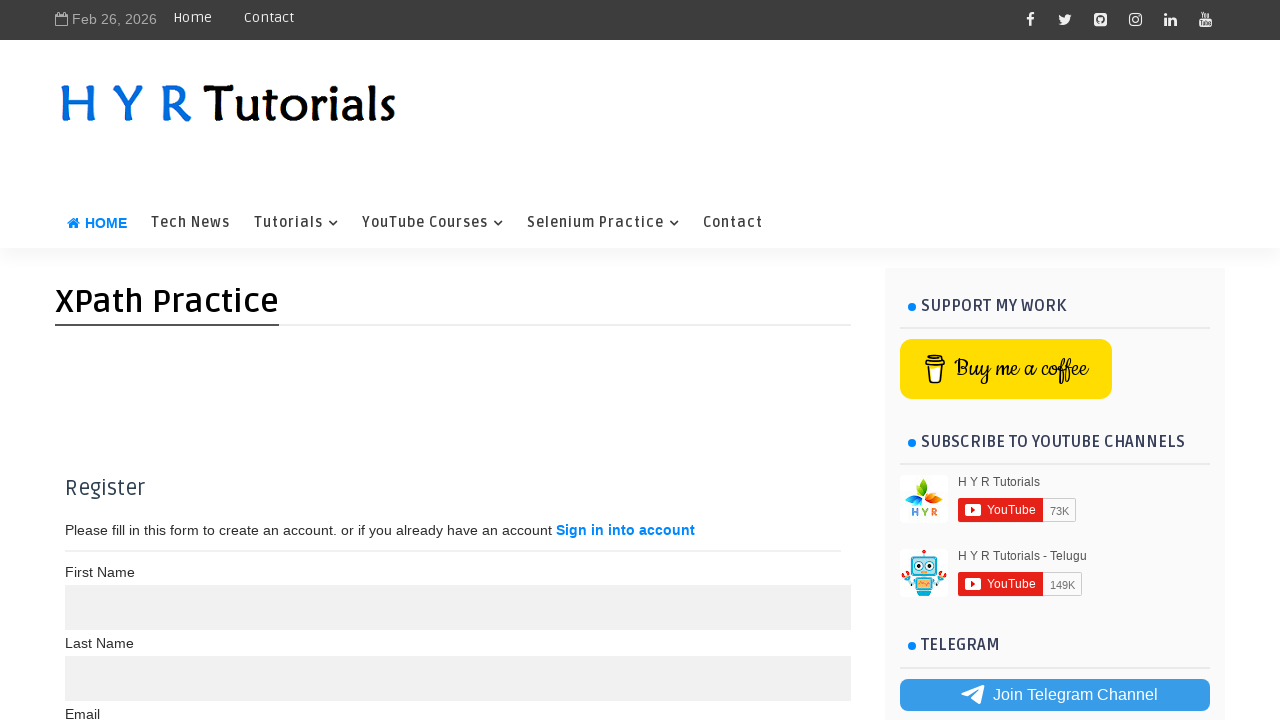

Located contact column elements in the table
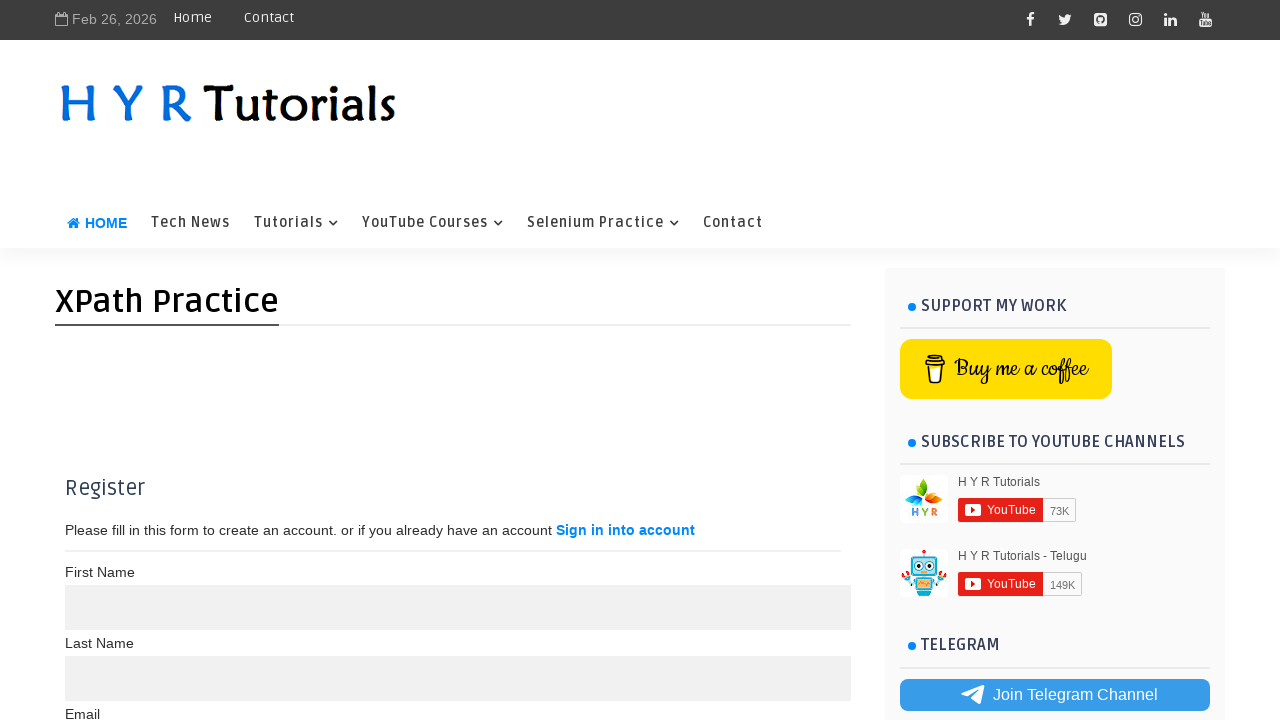

Verified contact data at row 1
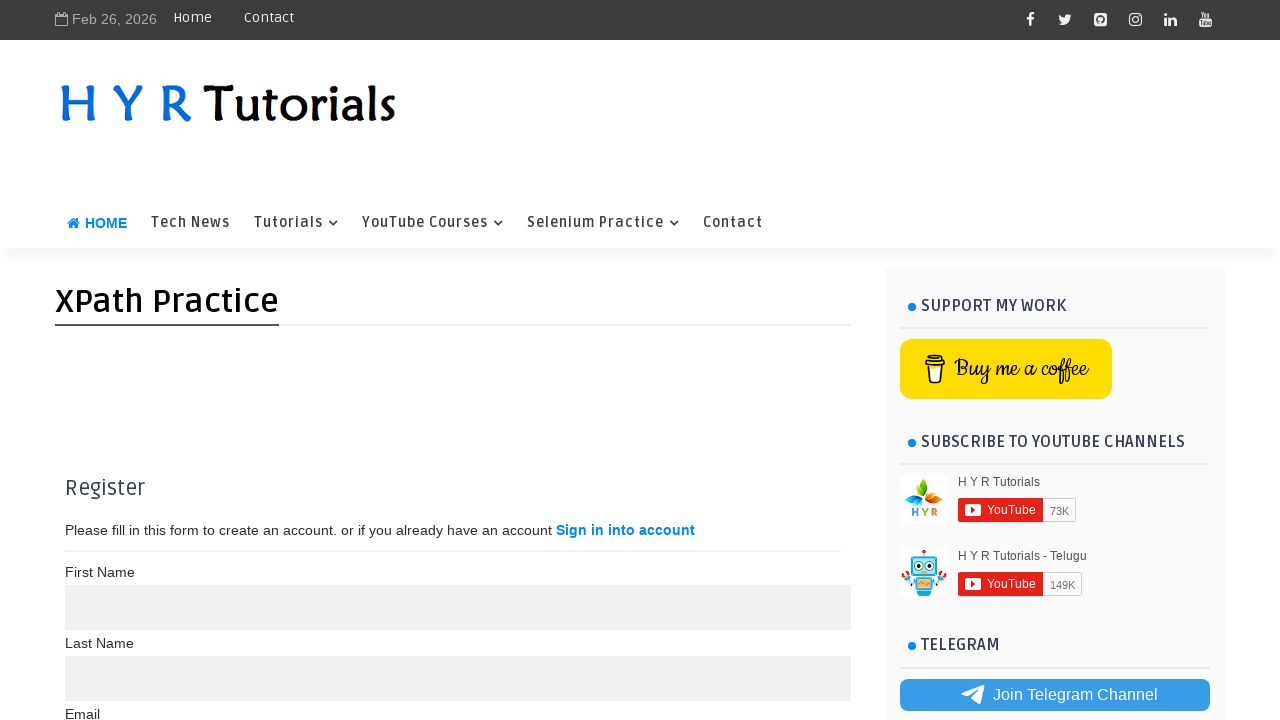

Verified contact data at row 2
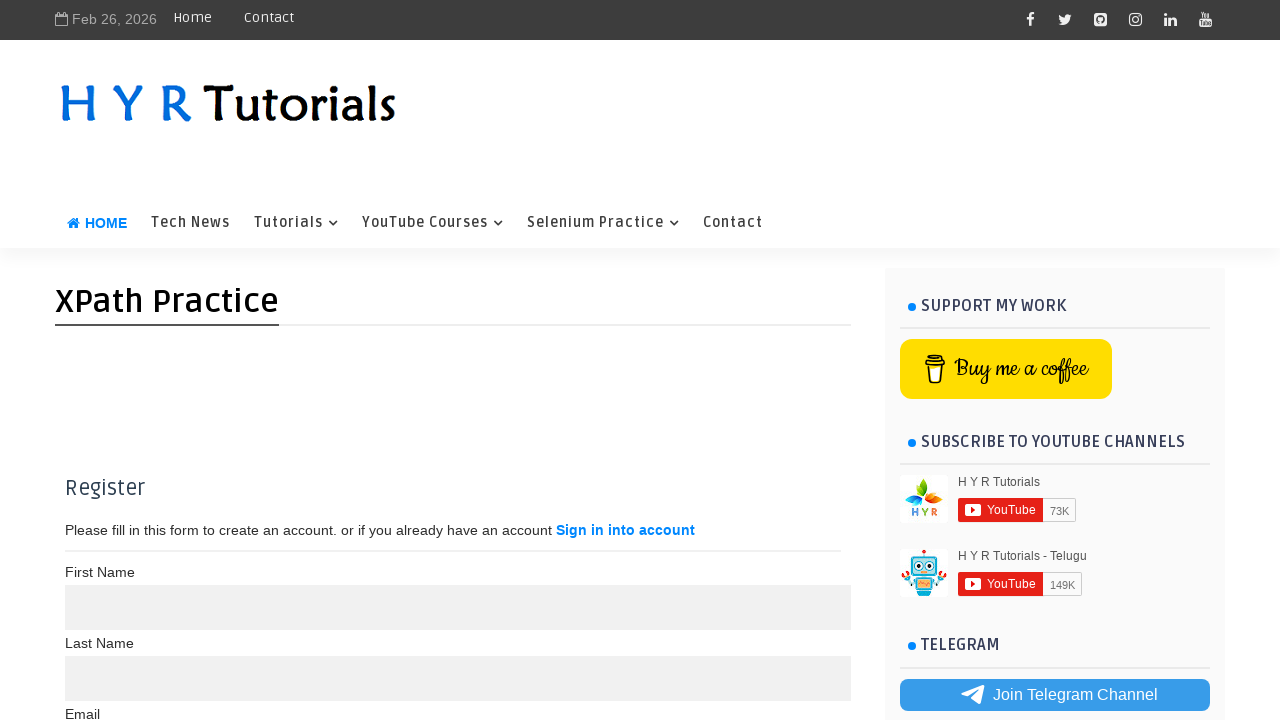

Verified contact data at row 3
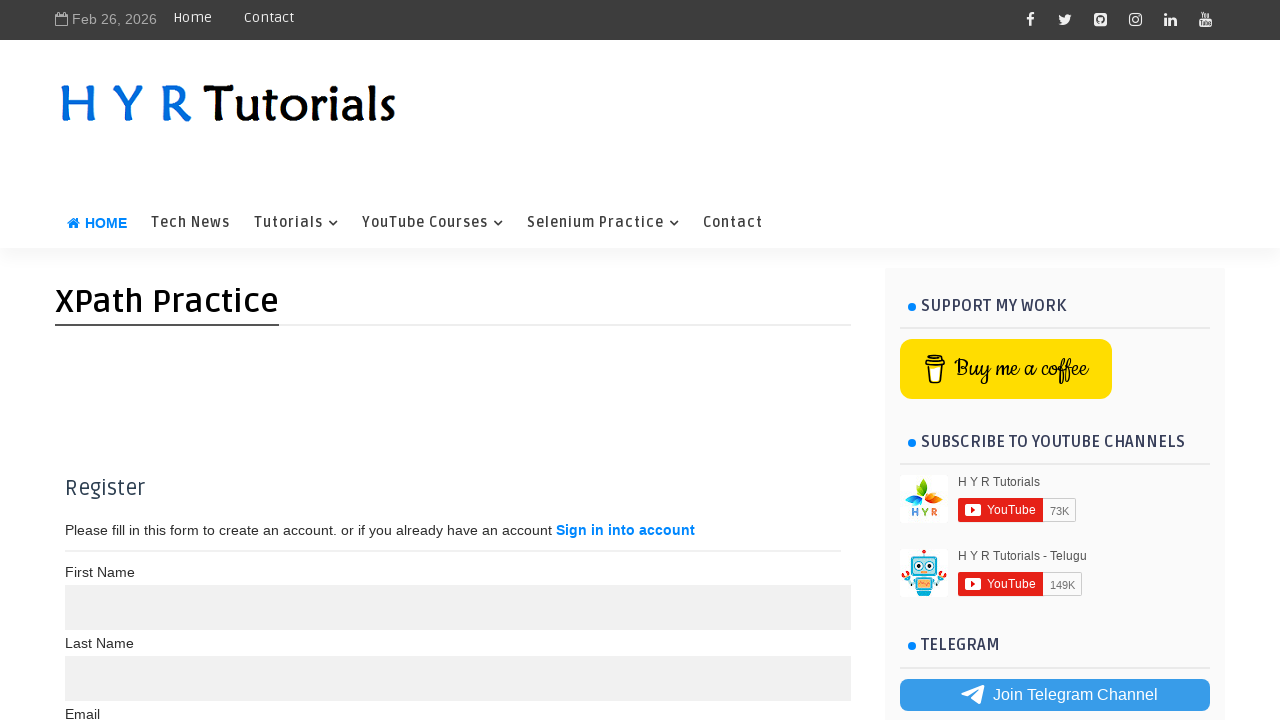

Verified contact data at row 4
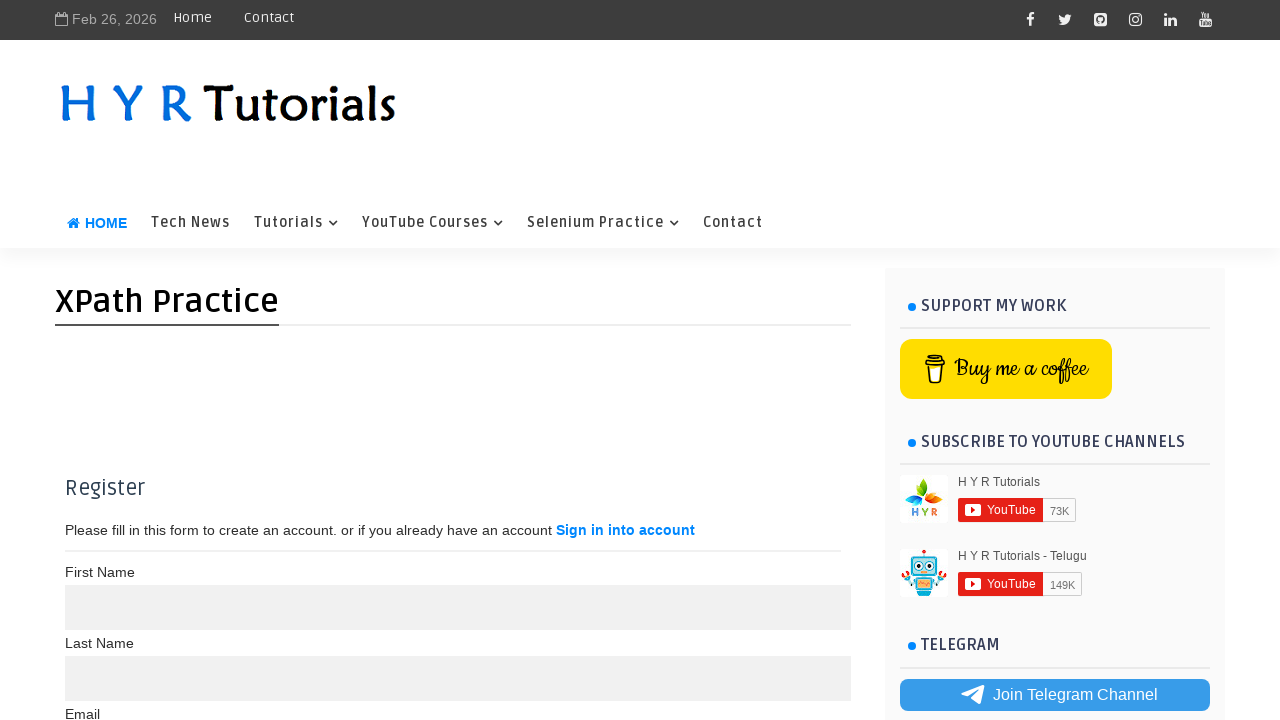

Verified contact data at row 5
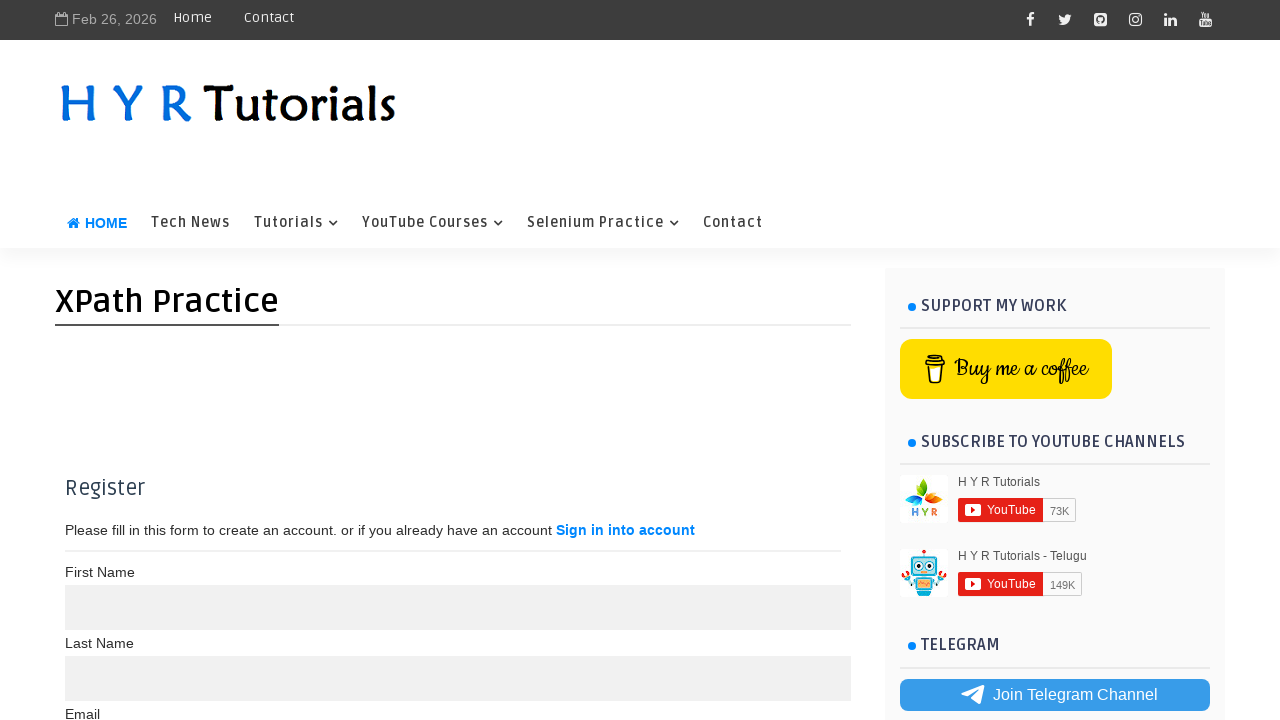

Verified contact data at row 6
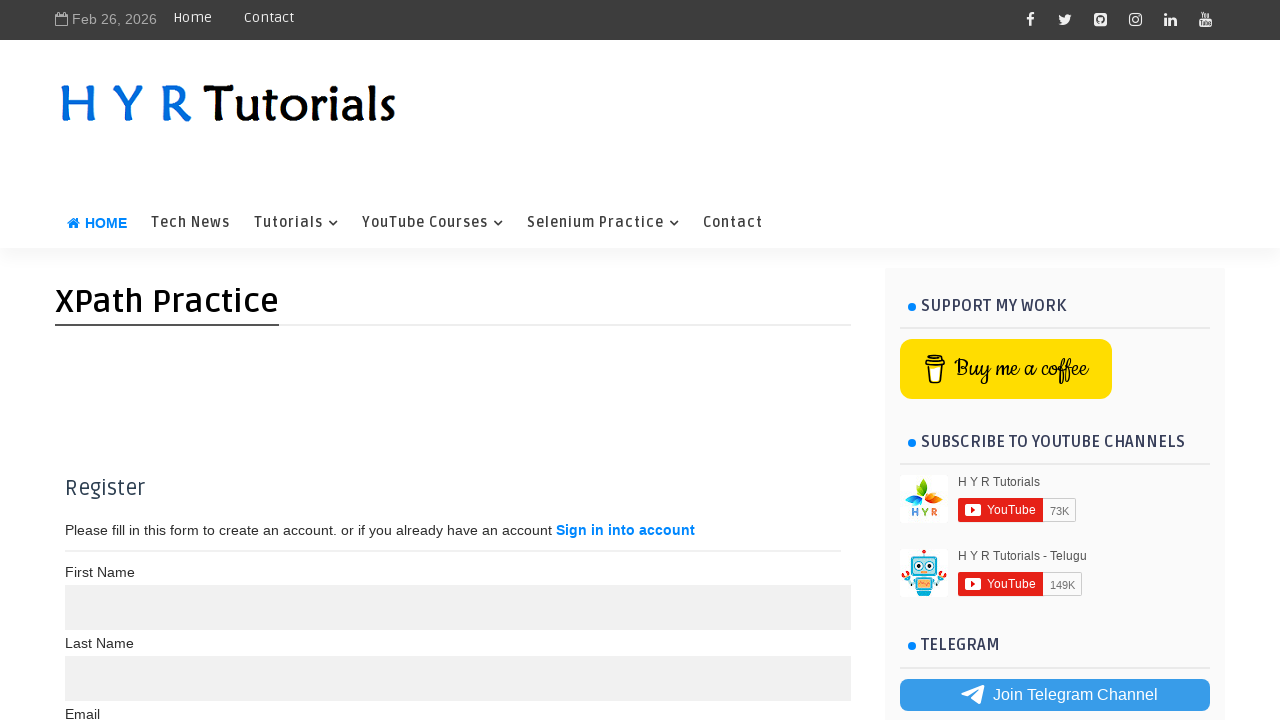

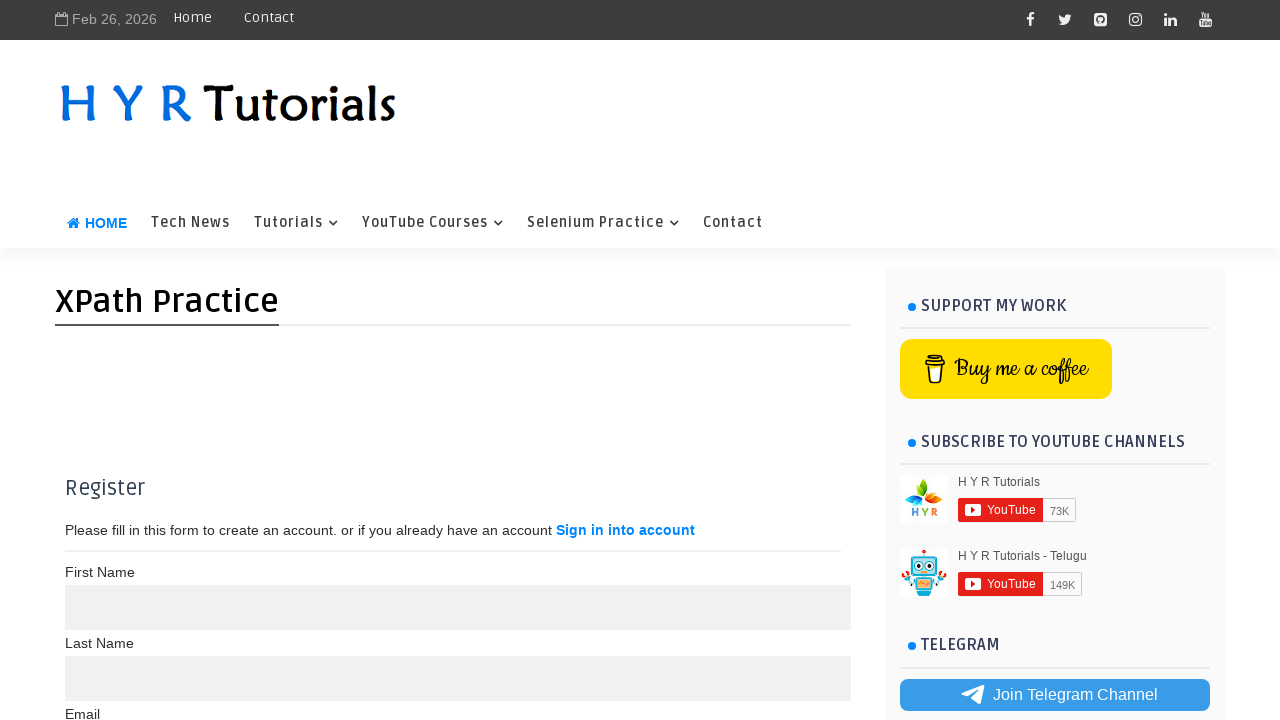